Tests table interaction on a practice automation page by locating a table element, counting its rows and columns, and verifying data in the second row is accessible.

Starting URL: https://rahulshettyacademy.com/AutomationPractice/

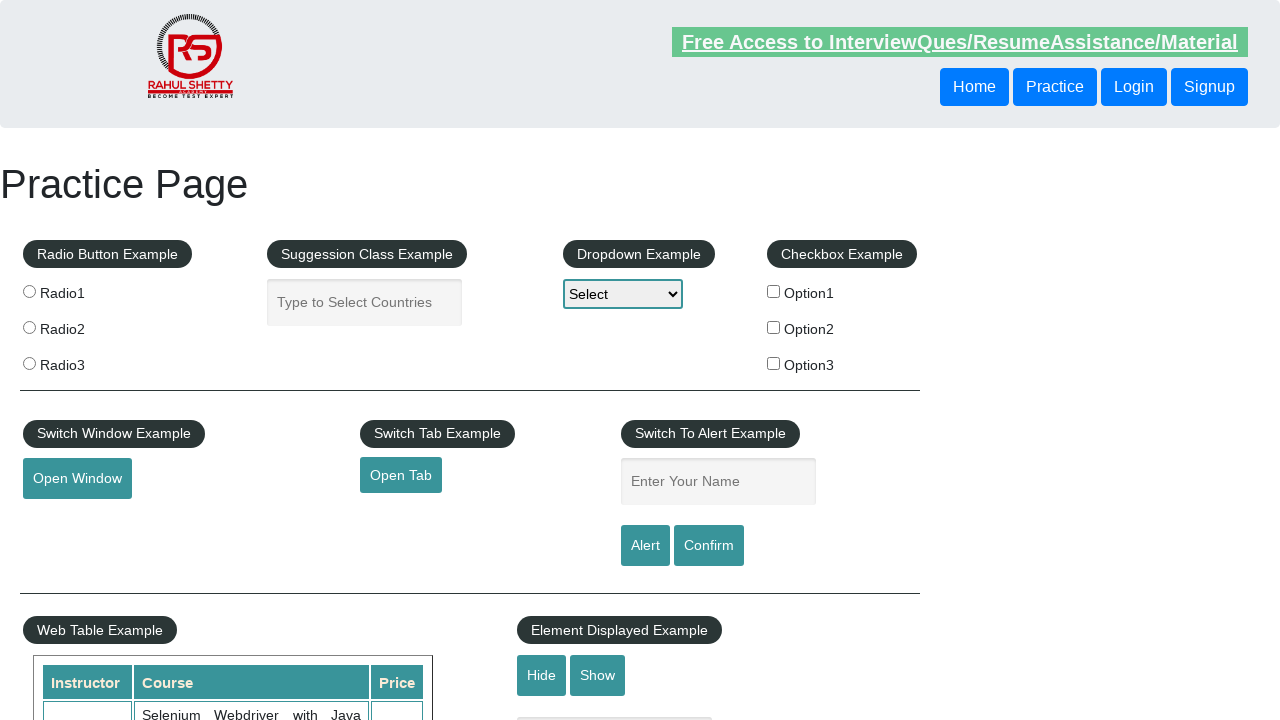

Waited for table with id 'product' to load
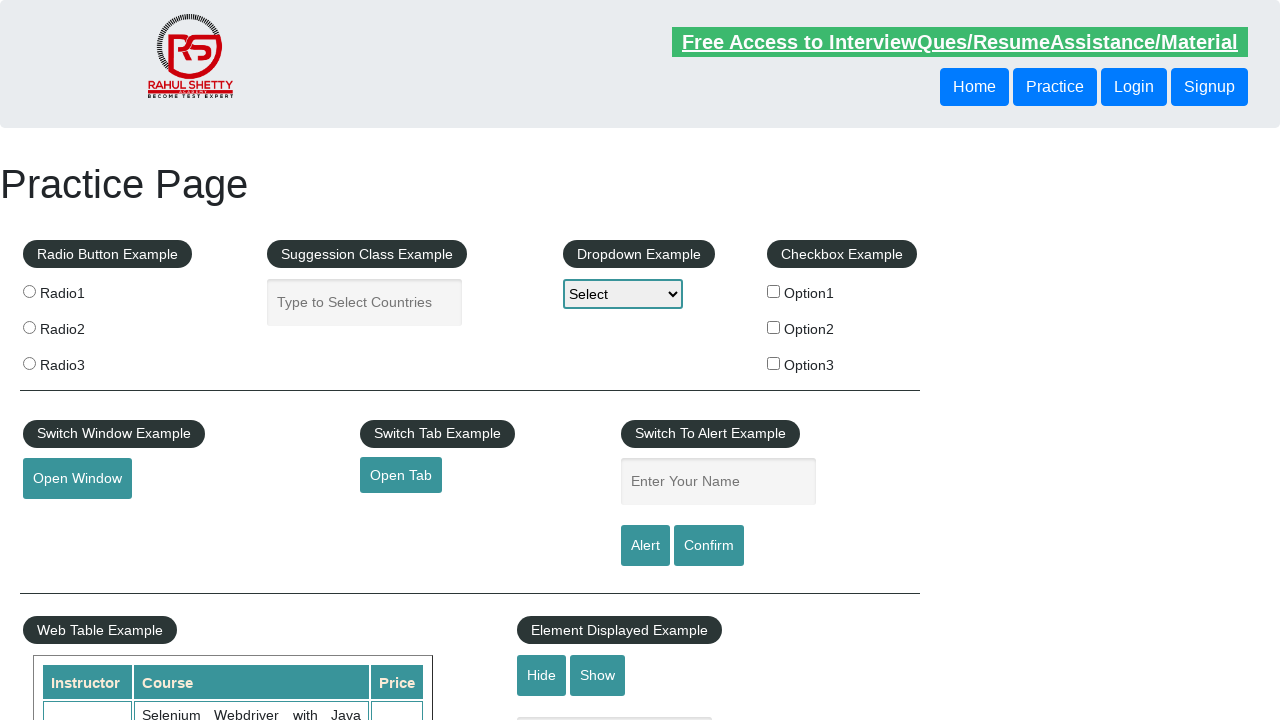

Located all table rows, found 21 rows total
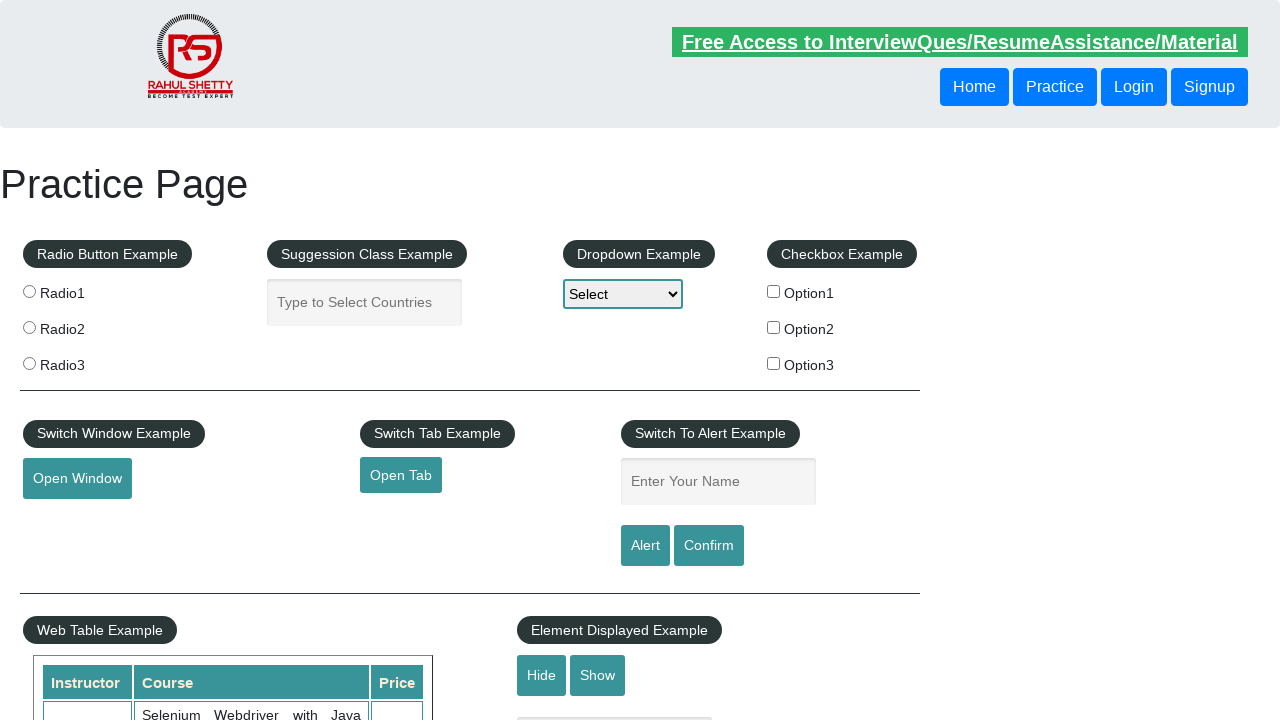

Located all table header cells, found 3 columns
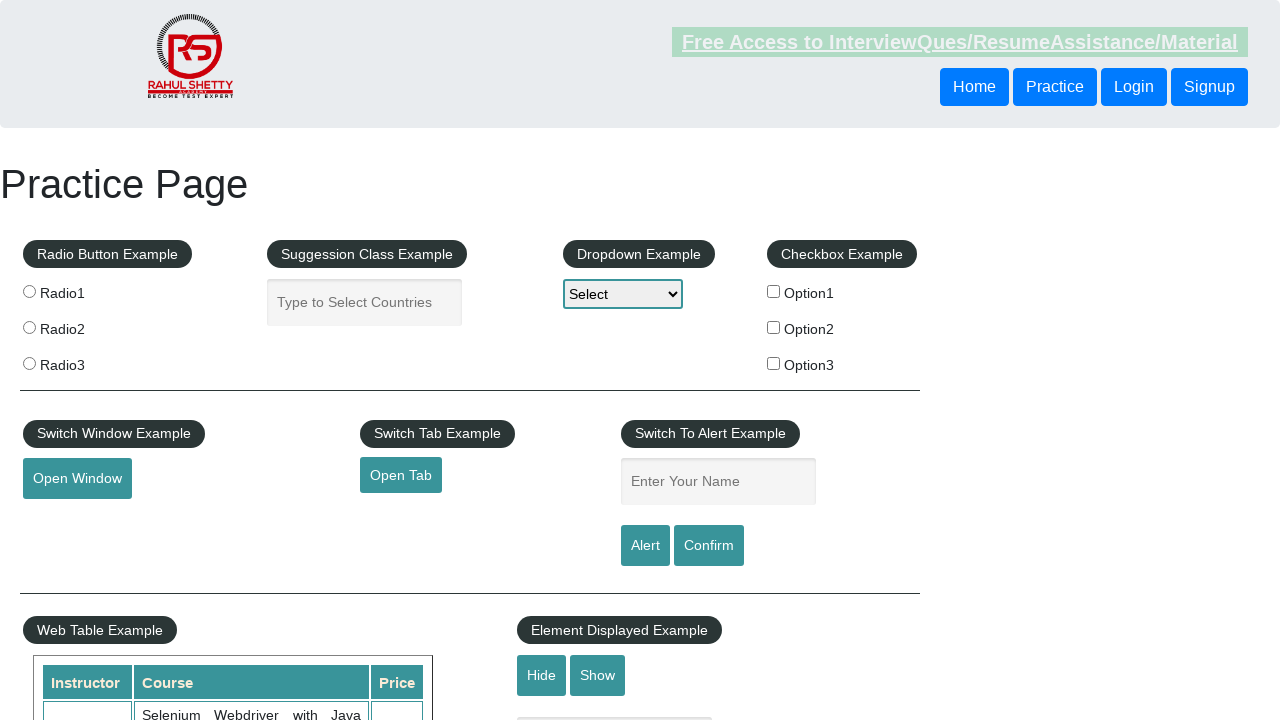

Located second data row in the table
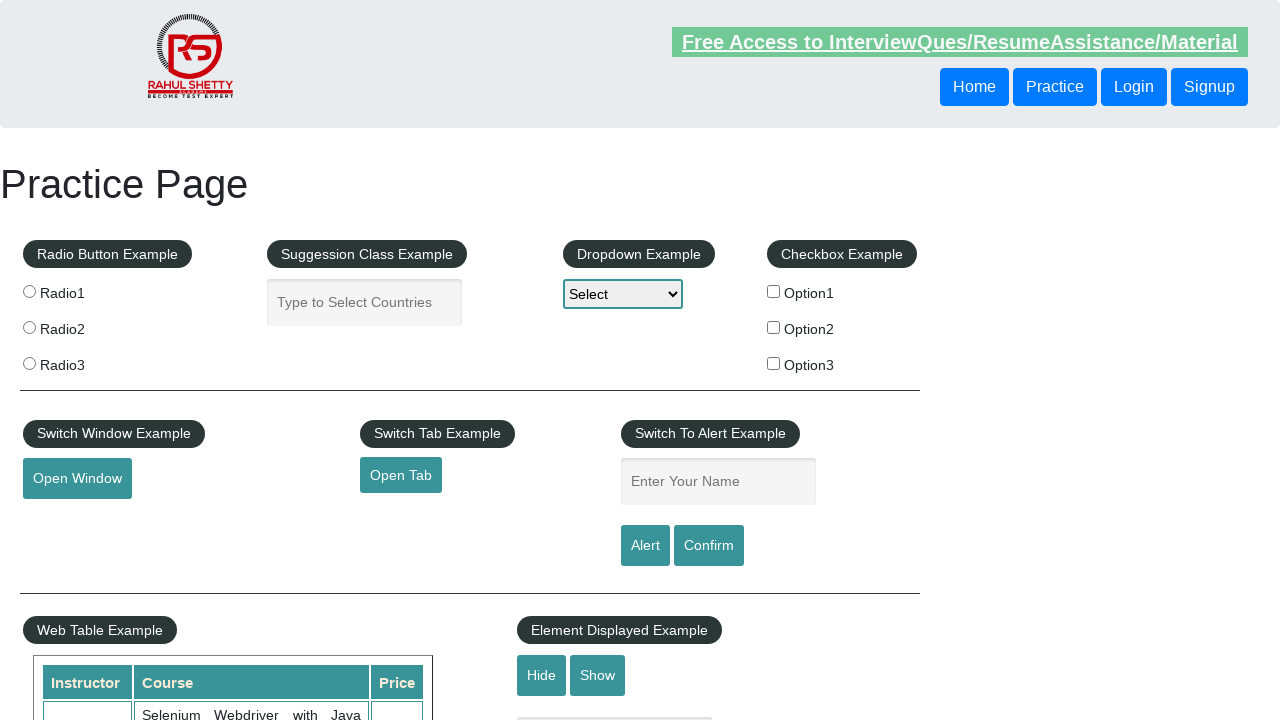

Second data row is visible and accessible
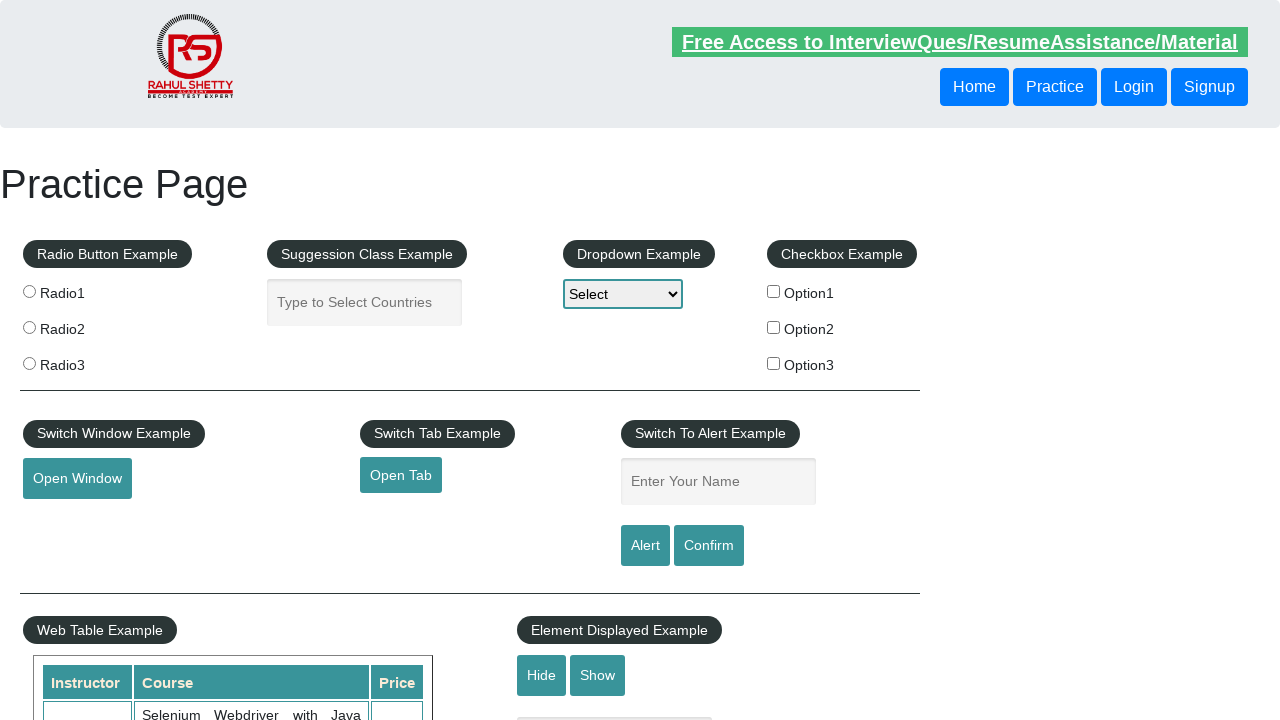

Located all cells in second data row, found 3 cells
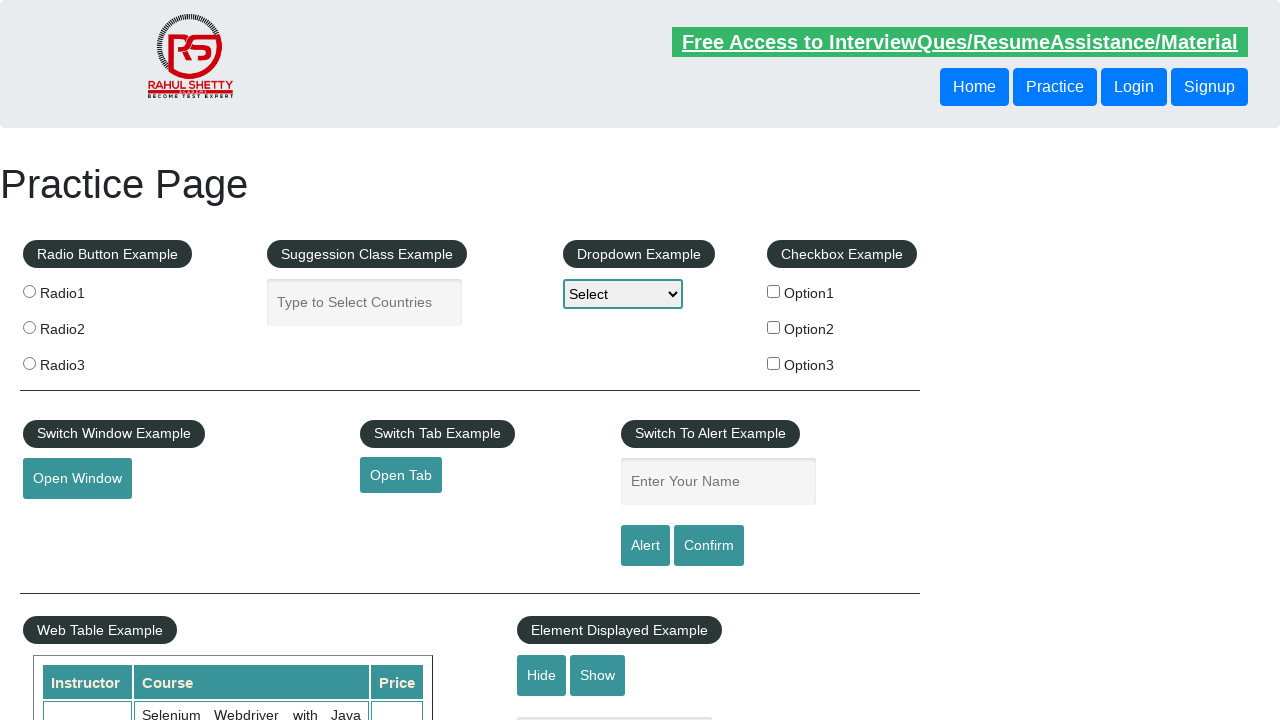

Retrieved text from first cell: 'Rahul Shetty'
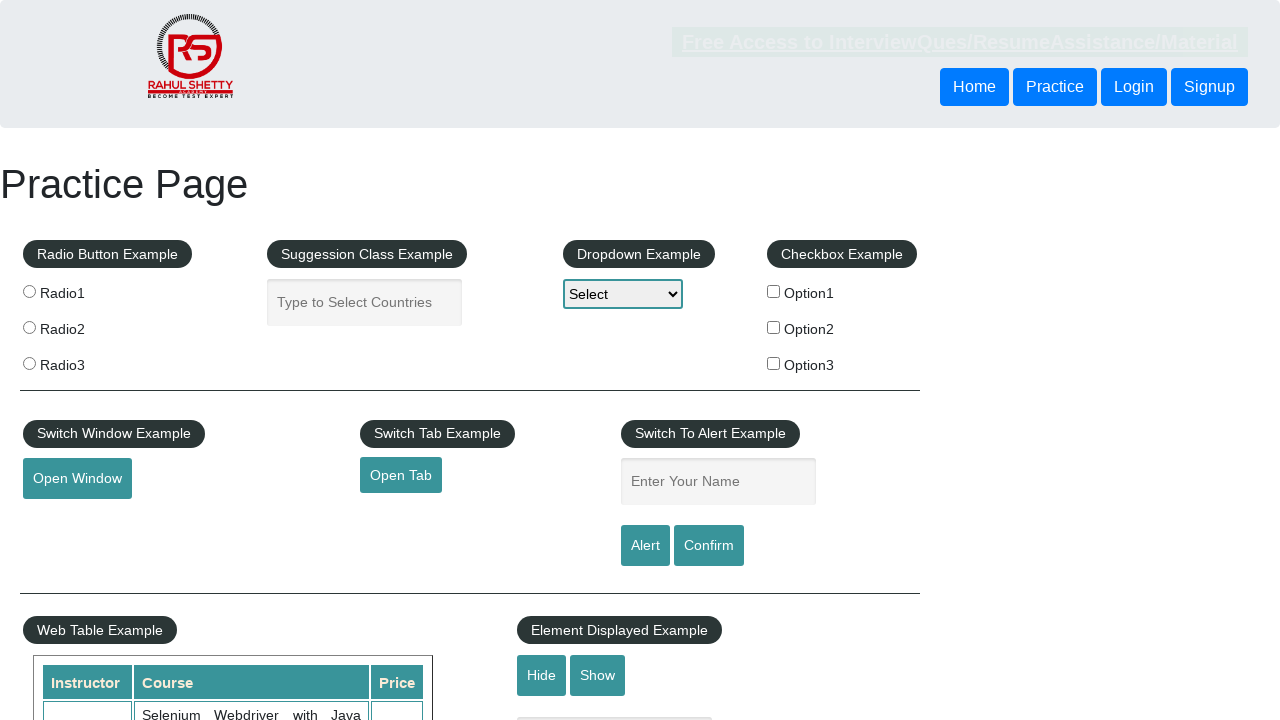

Retrieved text from second cell: 'Learn SQL in Practical + Database Testing from Scratch'
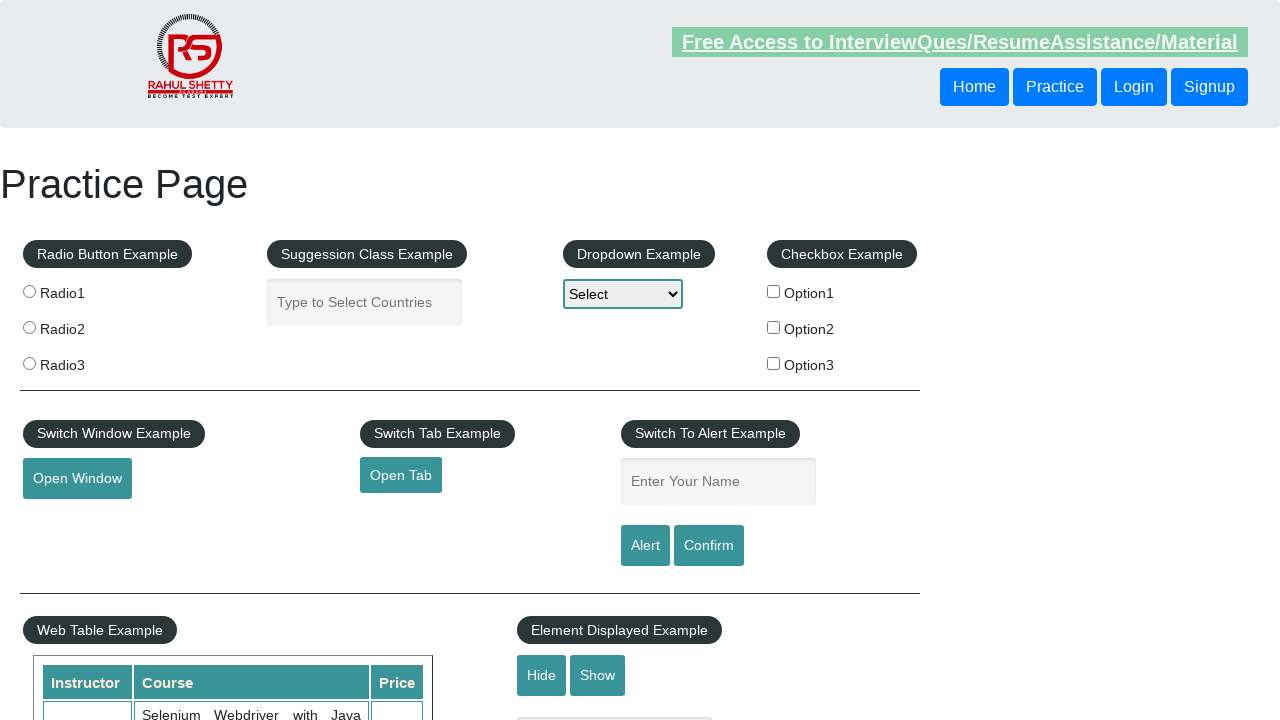

Retrieved text from third cell: '25'
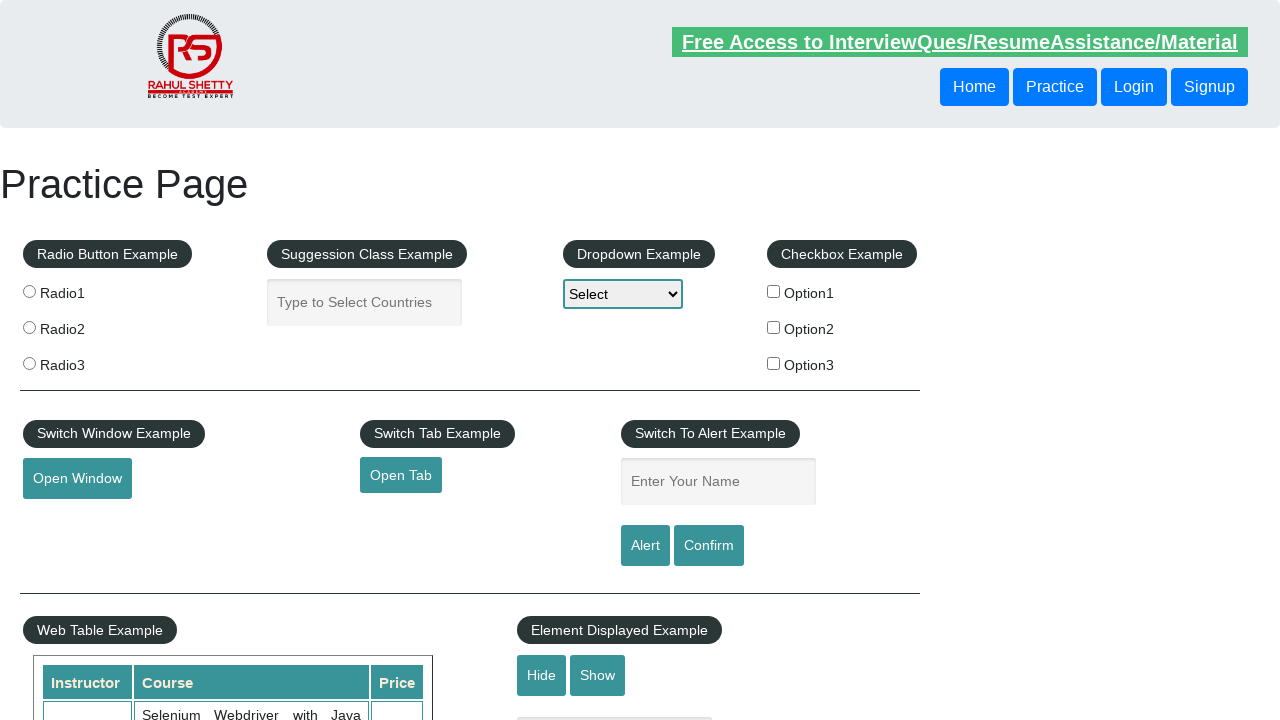

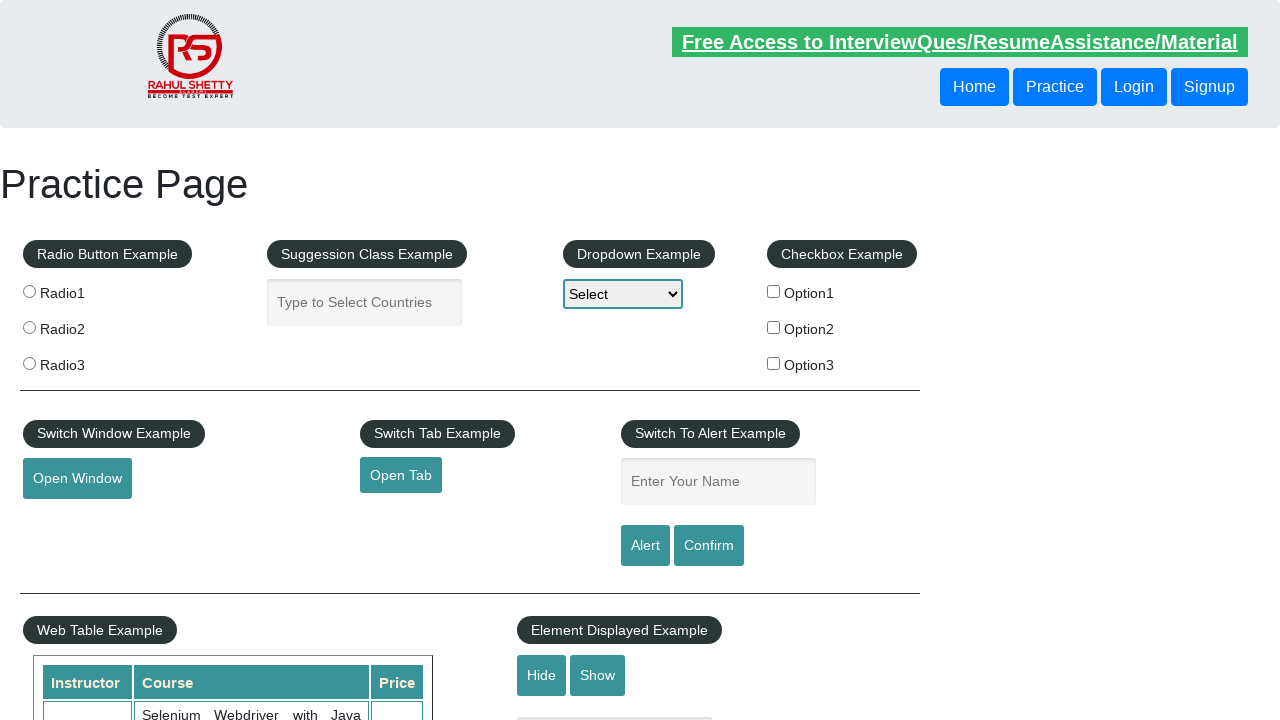